Tests drag and drop functionality by dragging an element between two different drop zones

Starting URL: https://v1.training-support.net/selenium/drag-drop

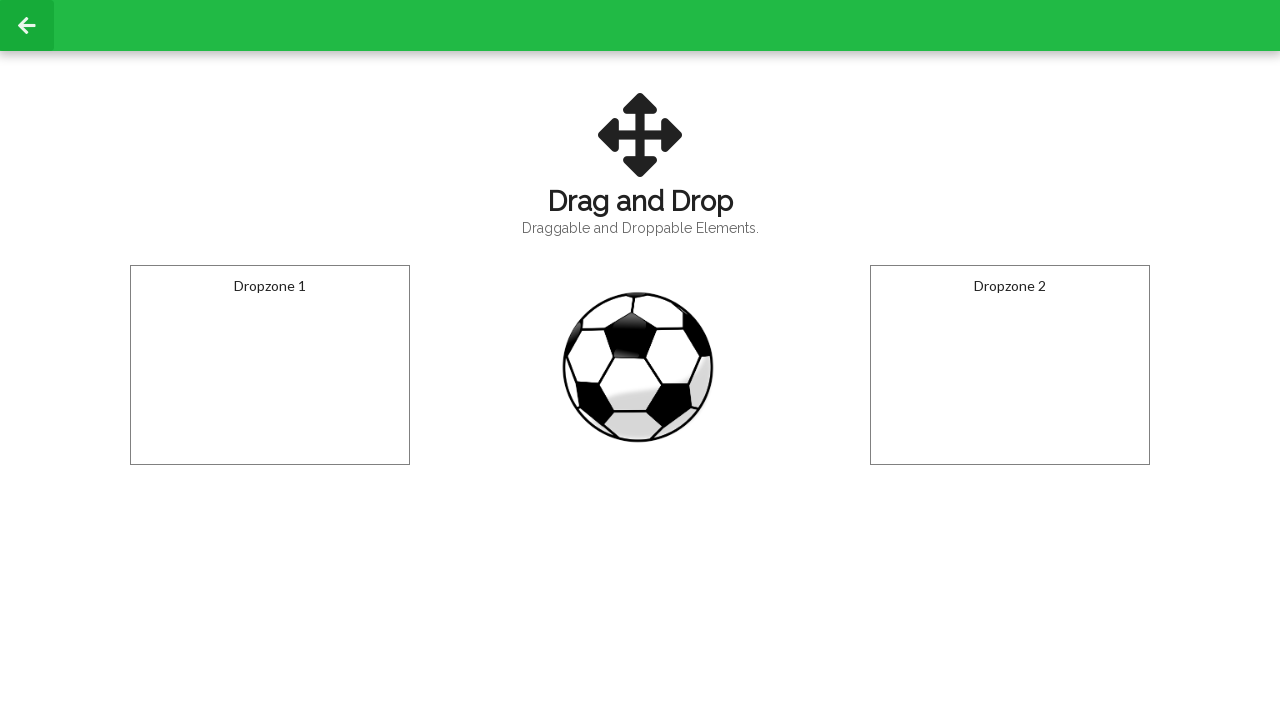

Located the draggable element
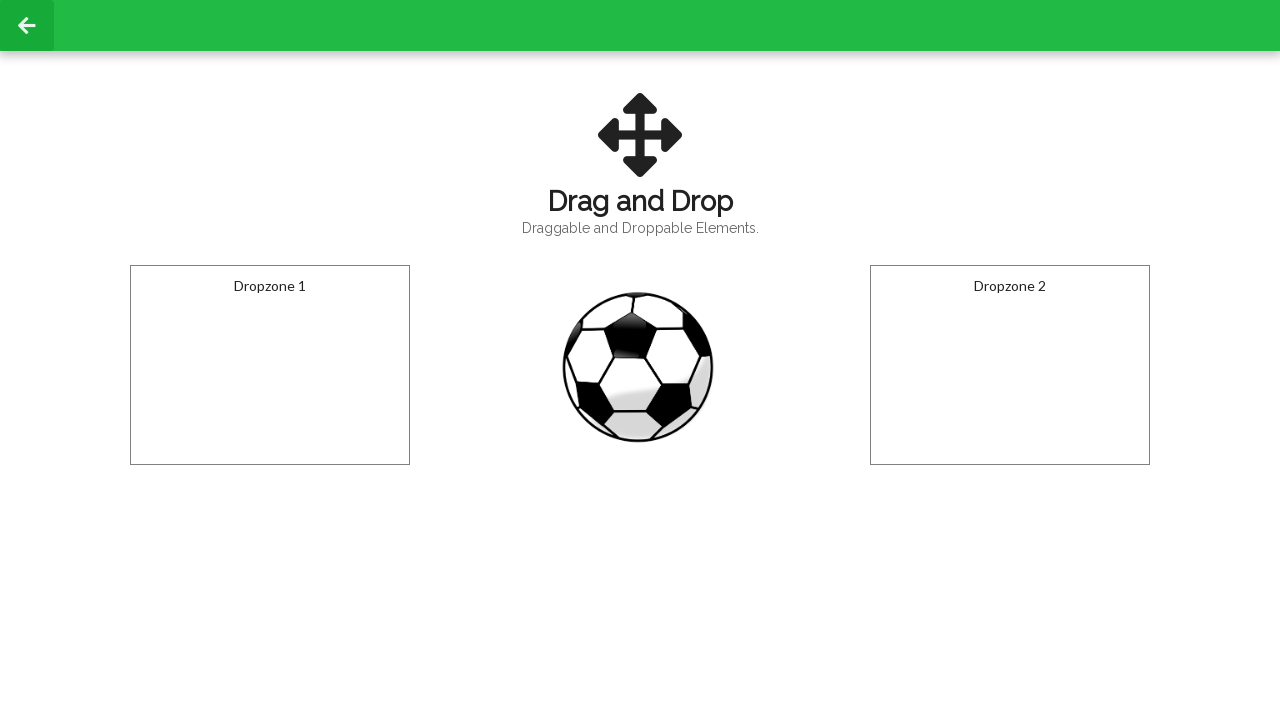

Located the first drop zone
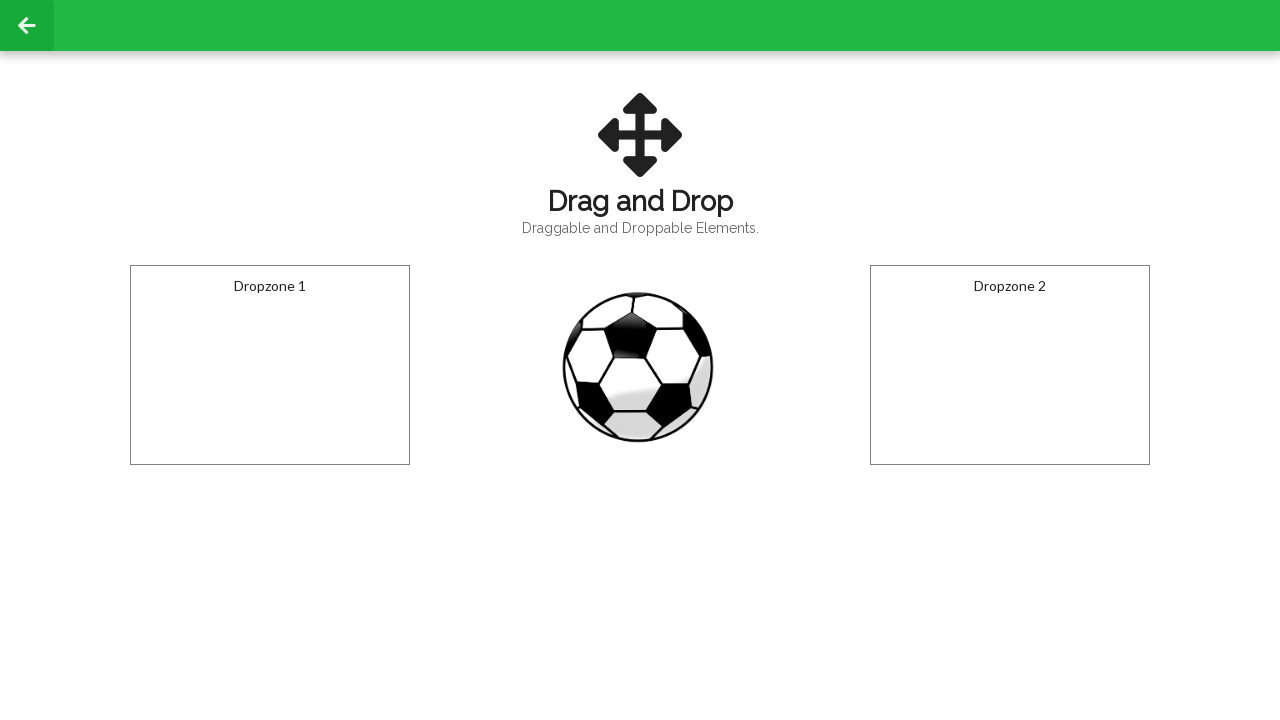

Located the second drop zone
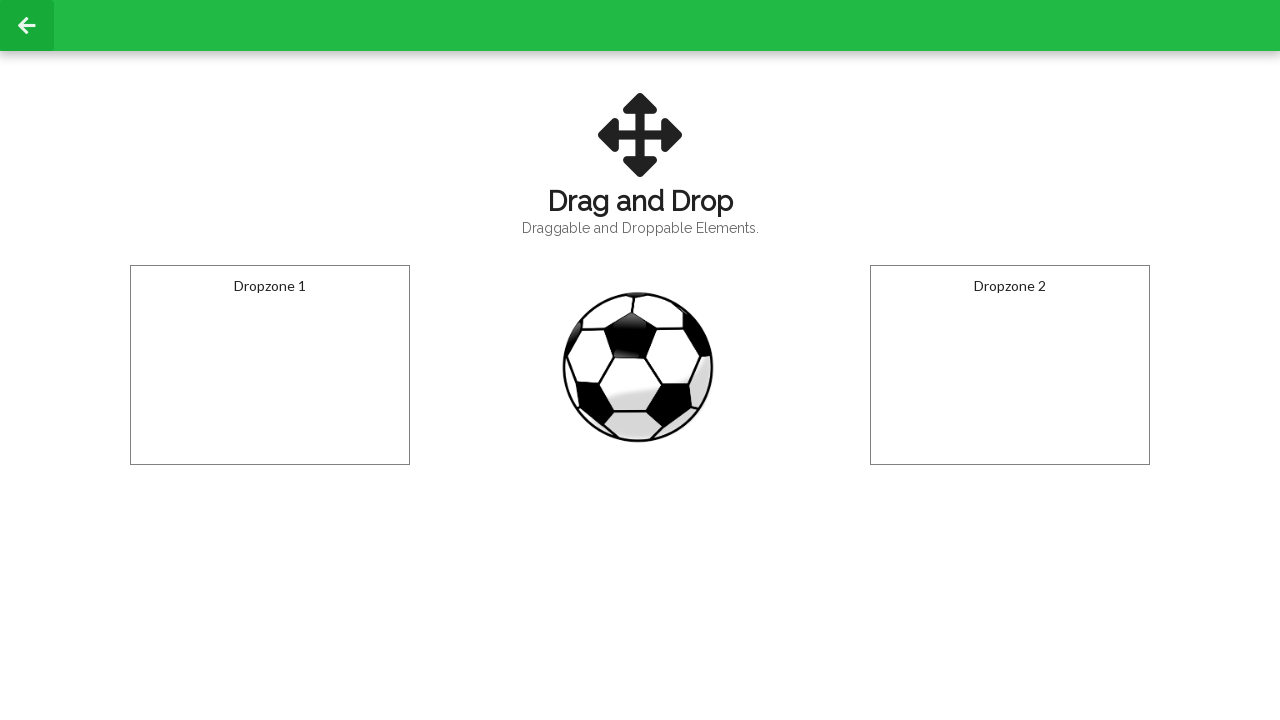

Dragged element from initial position to second drop zone at (1010, 365)
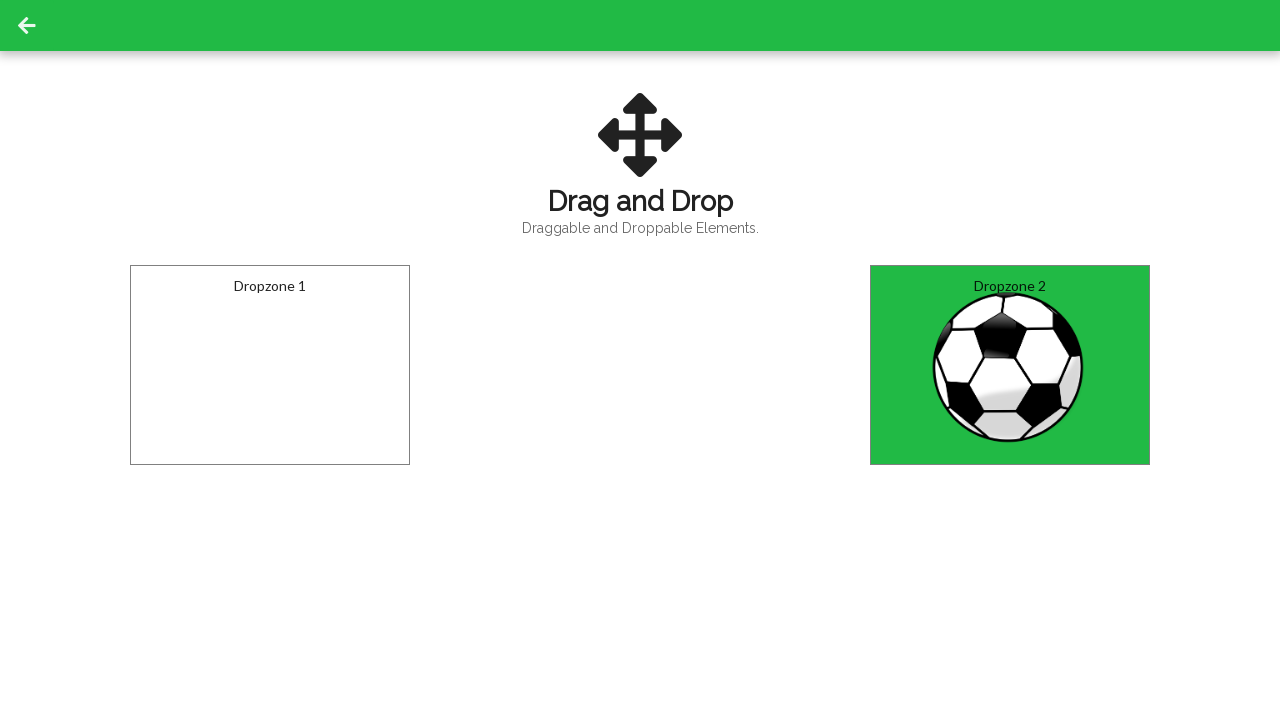

Dragged element from second drop zone to first drop zone at (270, 365)
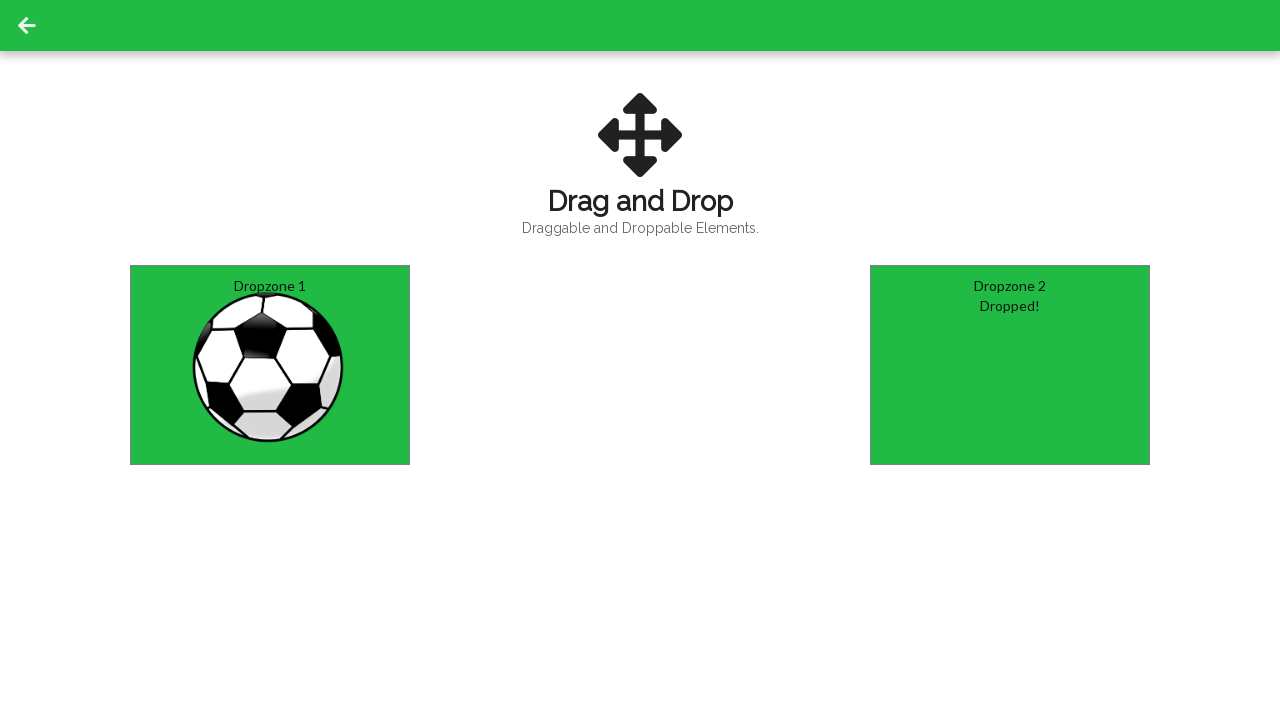

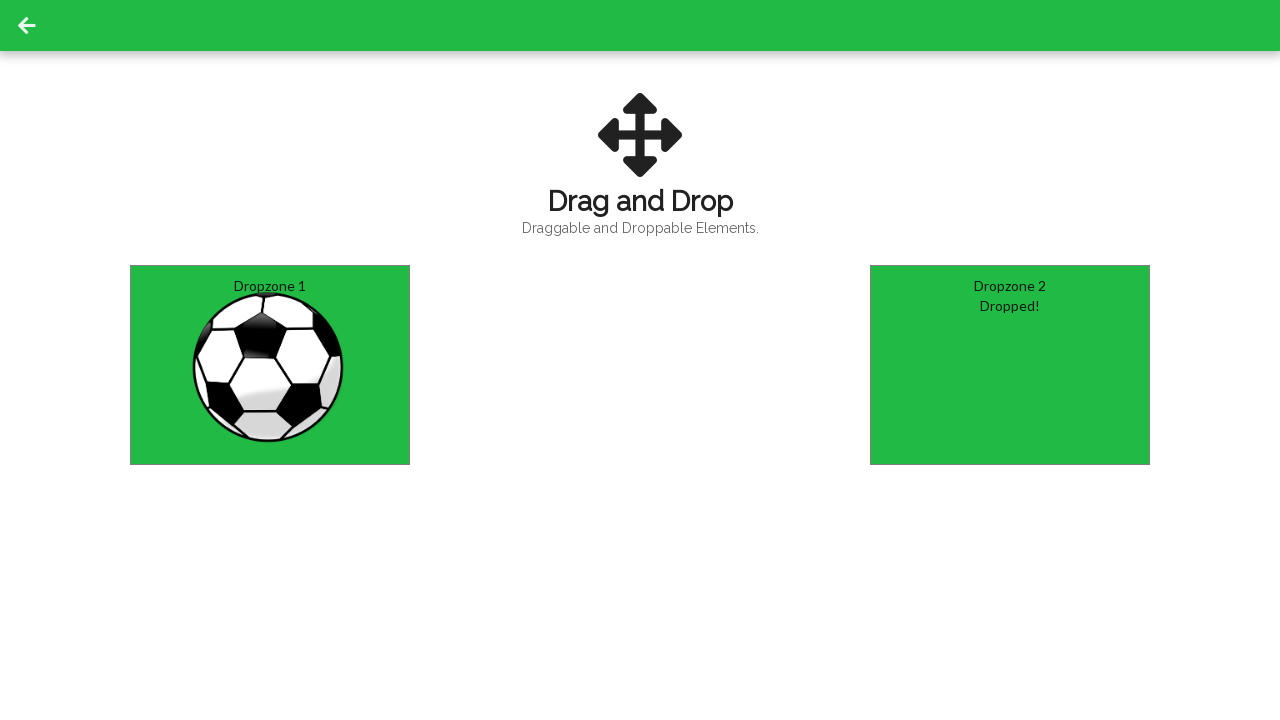